Simple navigation test that opens Postman website and verifies the page loads

Starting URL: https://postman.com/

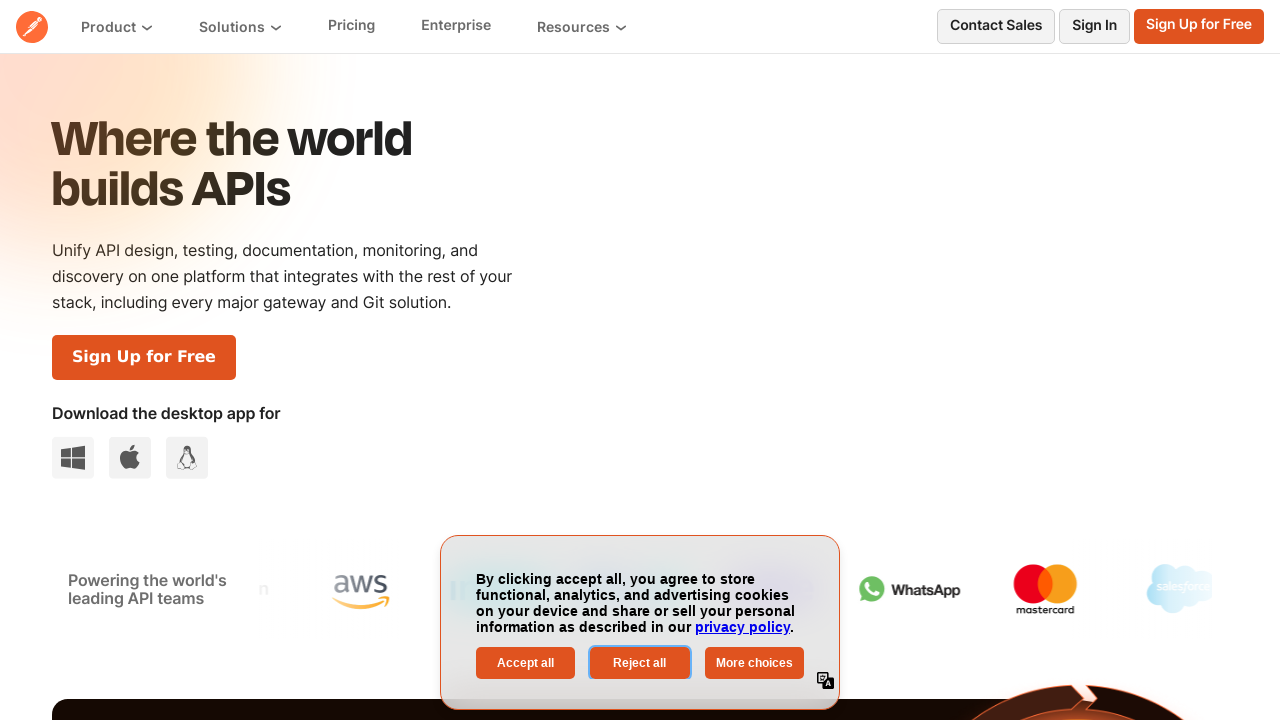

Waited for page to reach domcontentloaded state
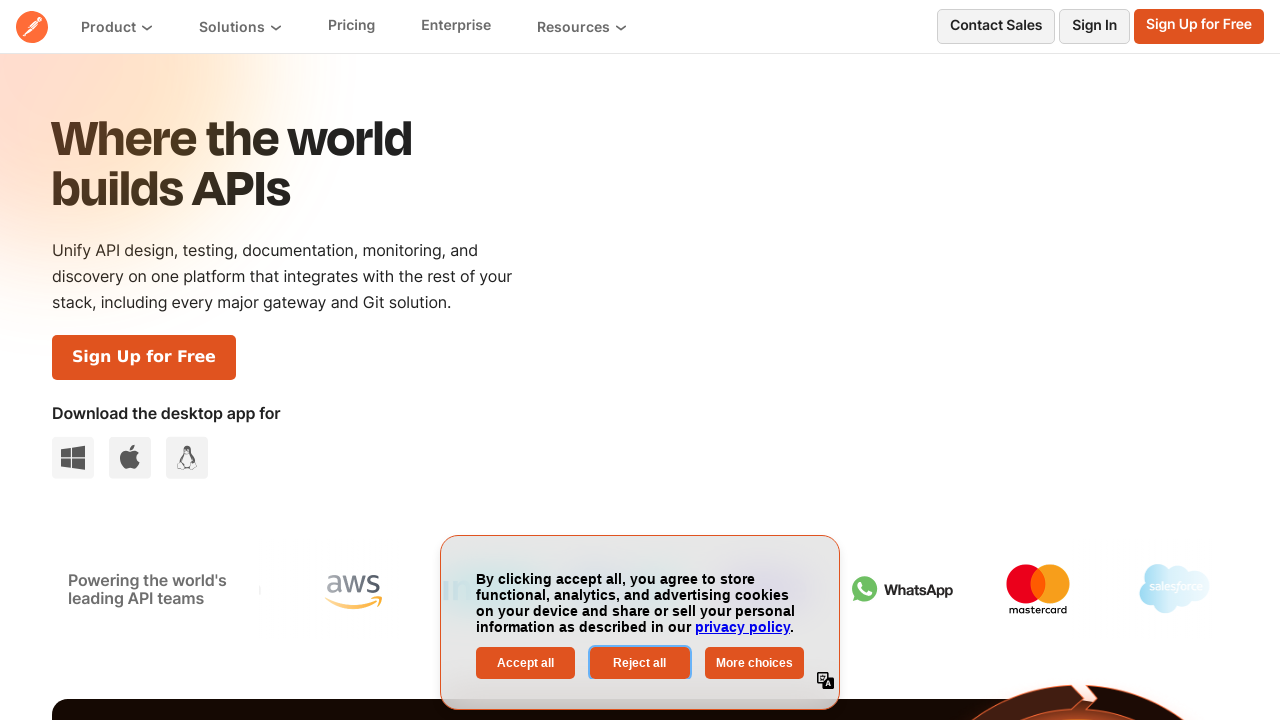

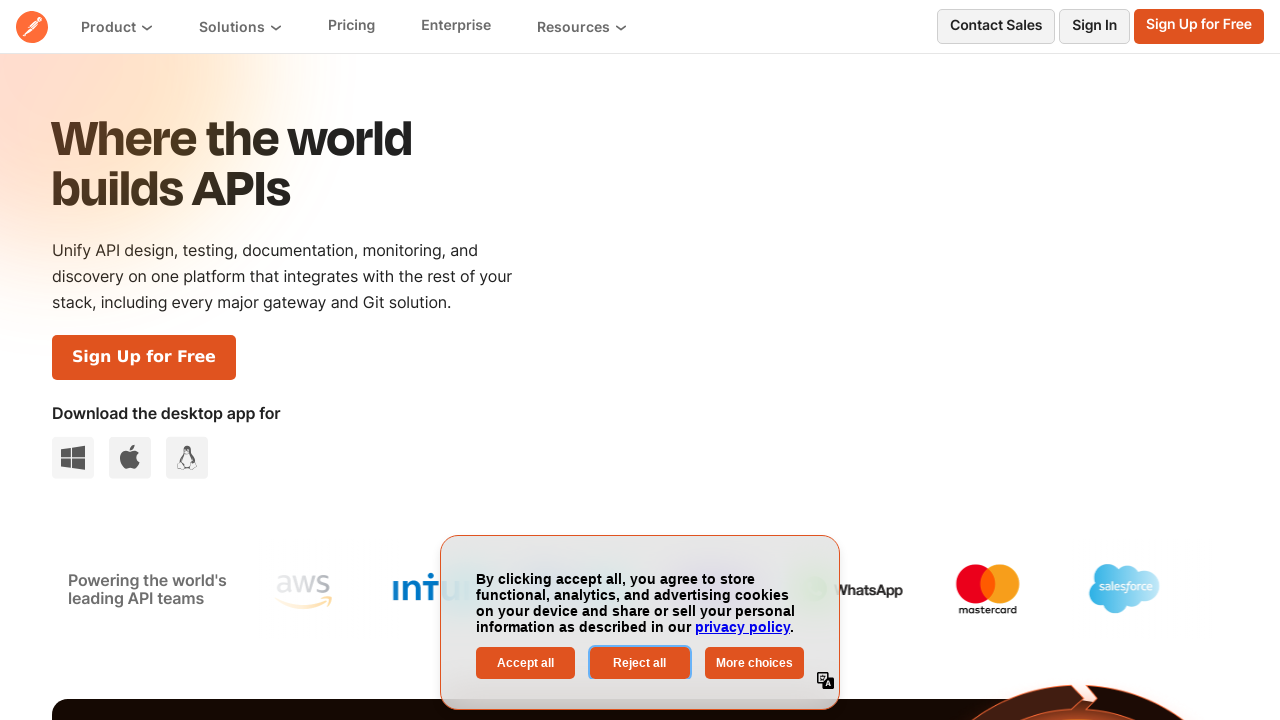